Tests that submitting the registration form with all empty fields shows an error message

Starting URL: https://www.sharelane.com/cgi-bin/register.py

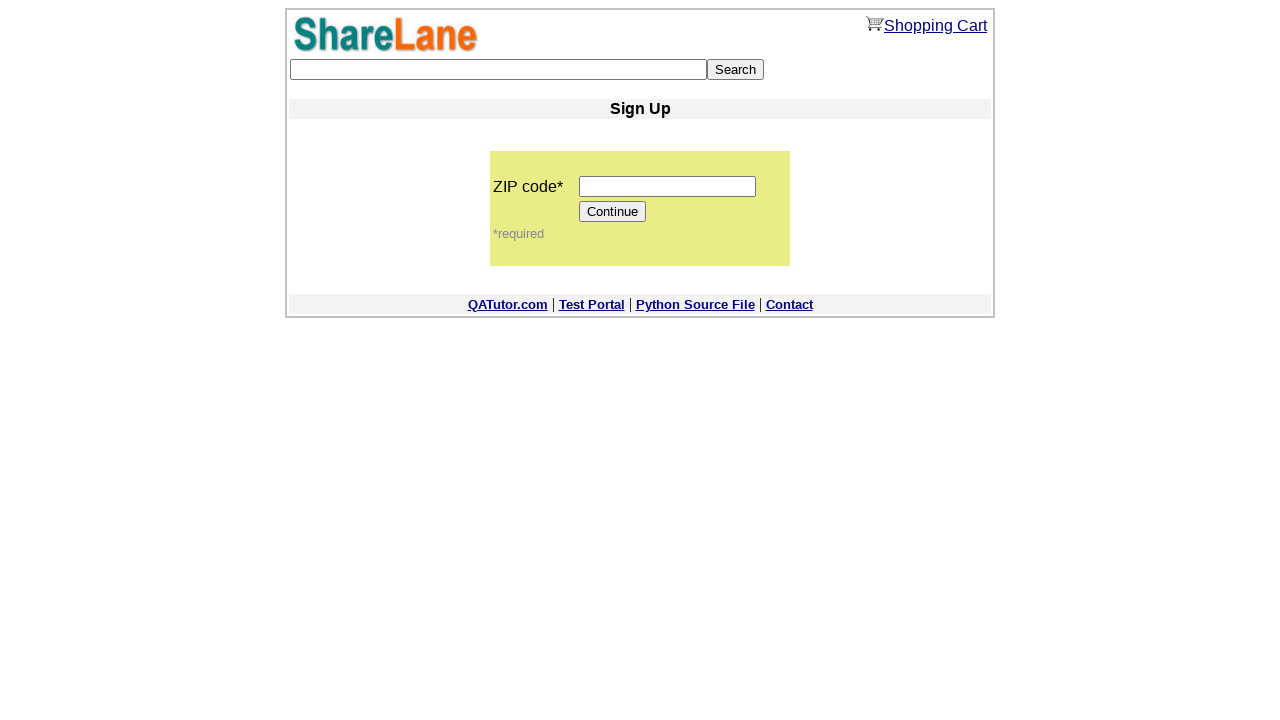

Filled zip code field with '12345' on input[name='zip_code']
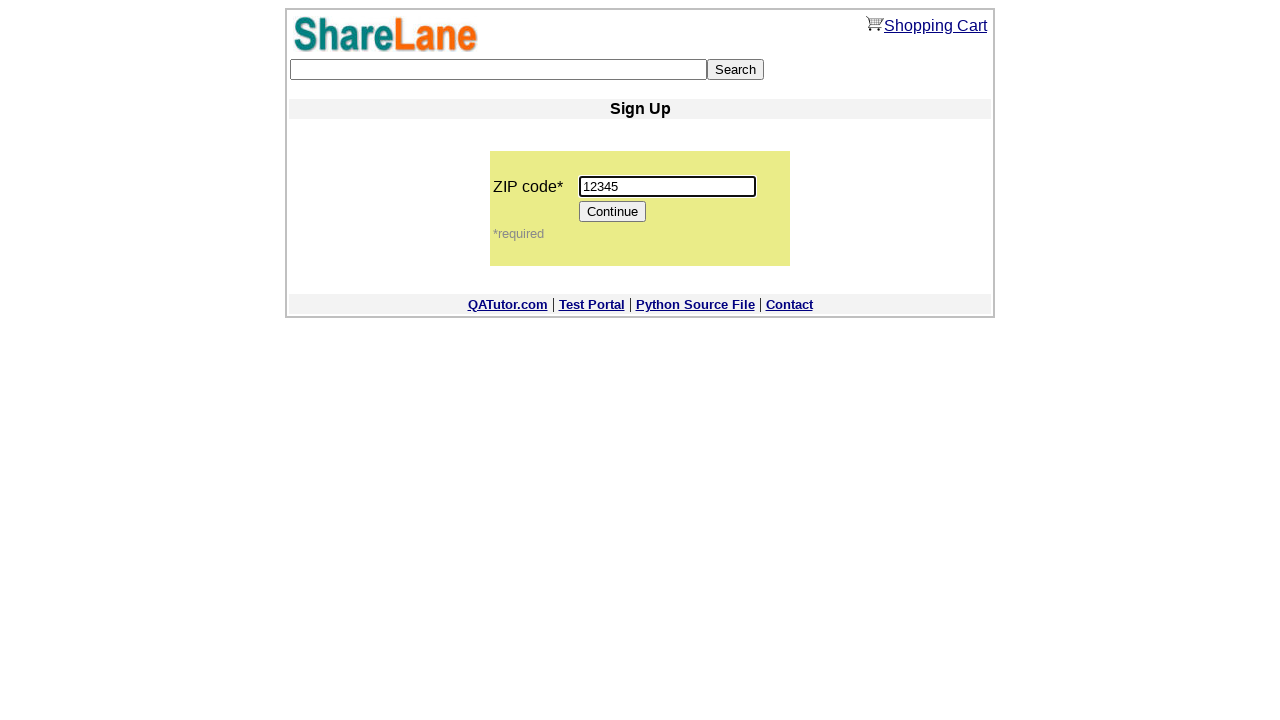

Clicked Continue button to proceed to registration form at (613, 212) on input[value='Continue']
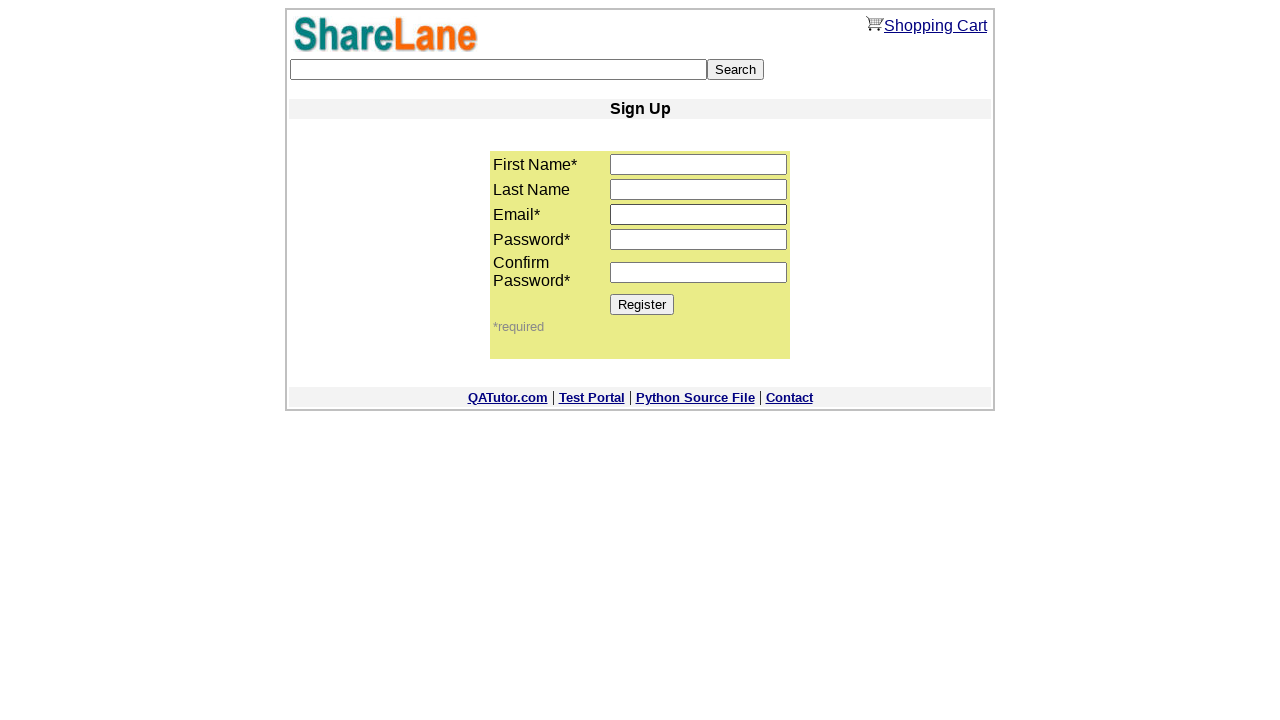

Registration form loaded successfully
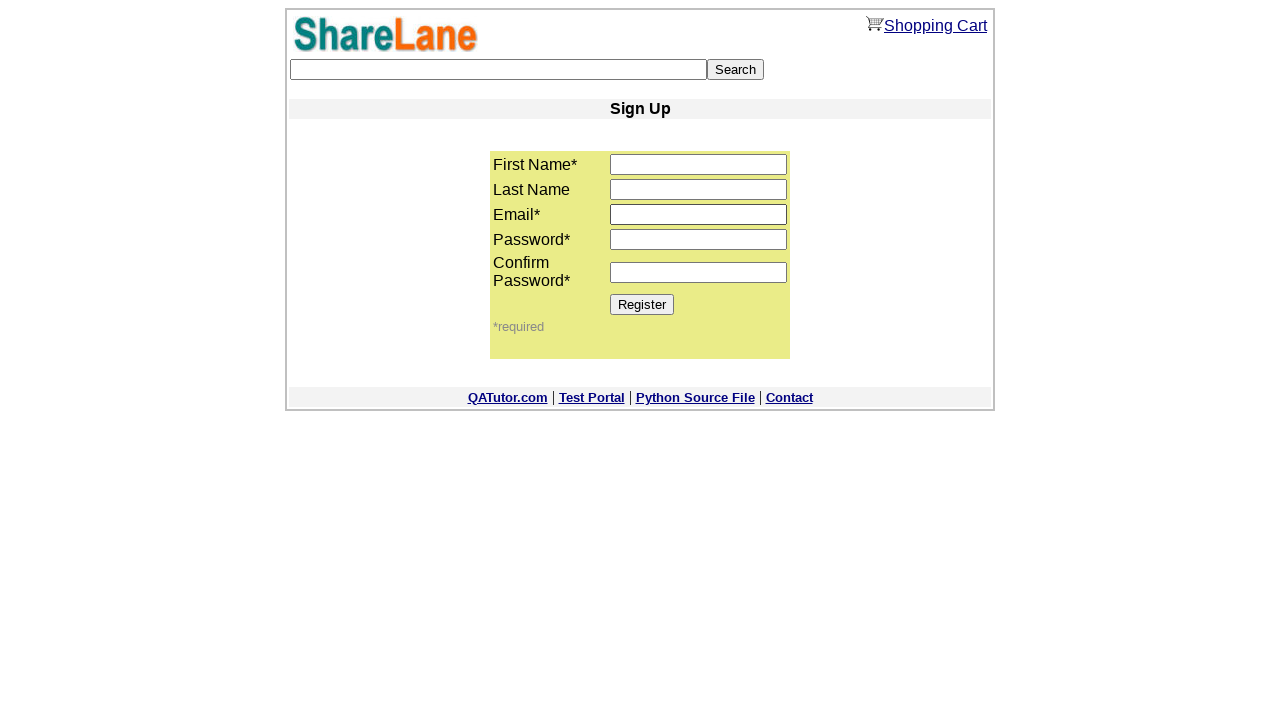

Left first name field empty on input[name='first_name']
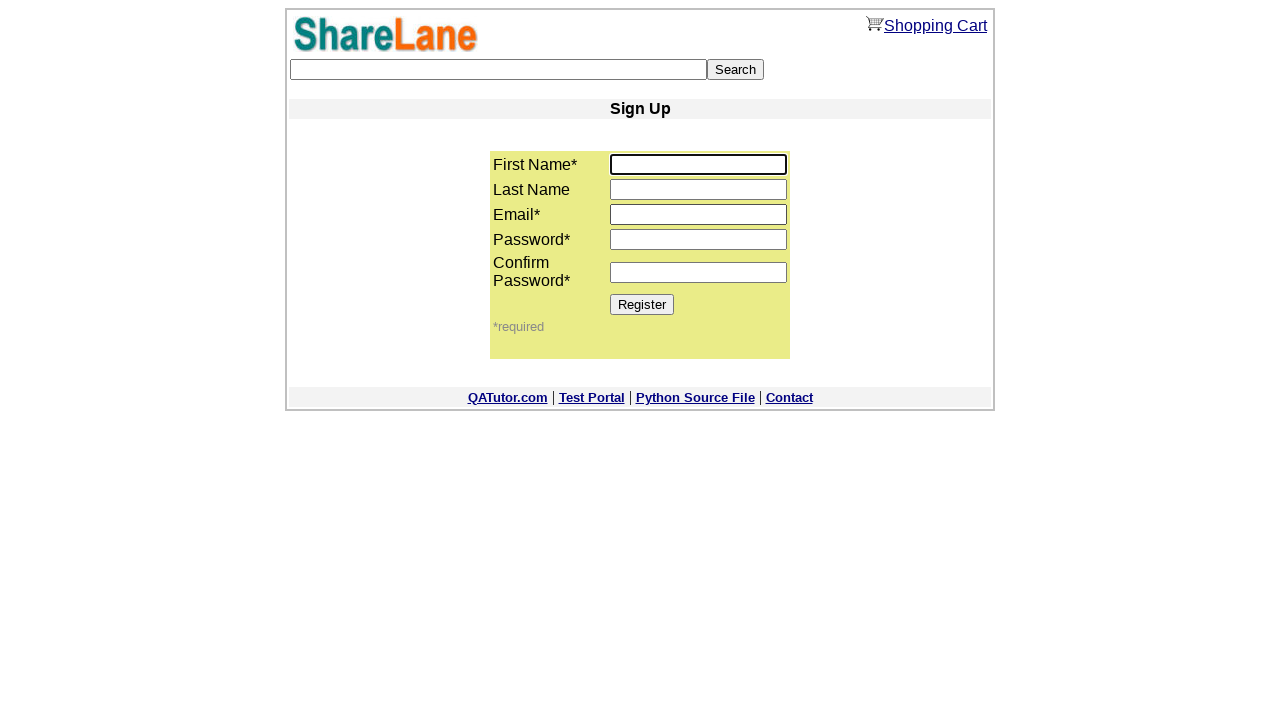

Left last name field empty on input[name='last_name']
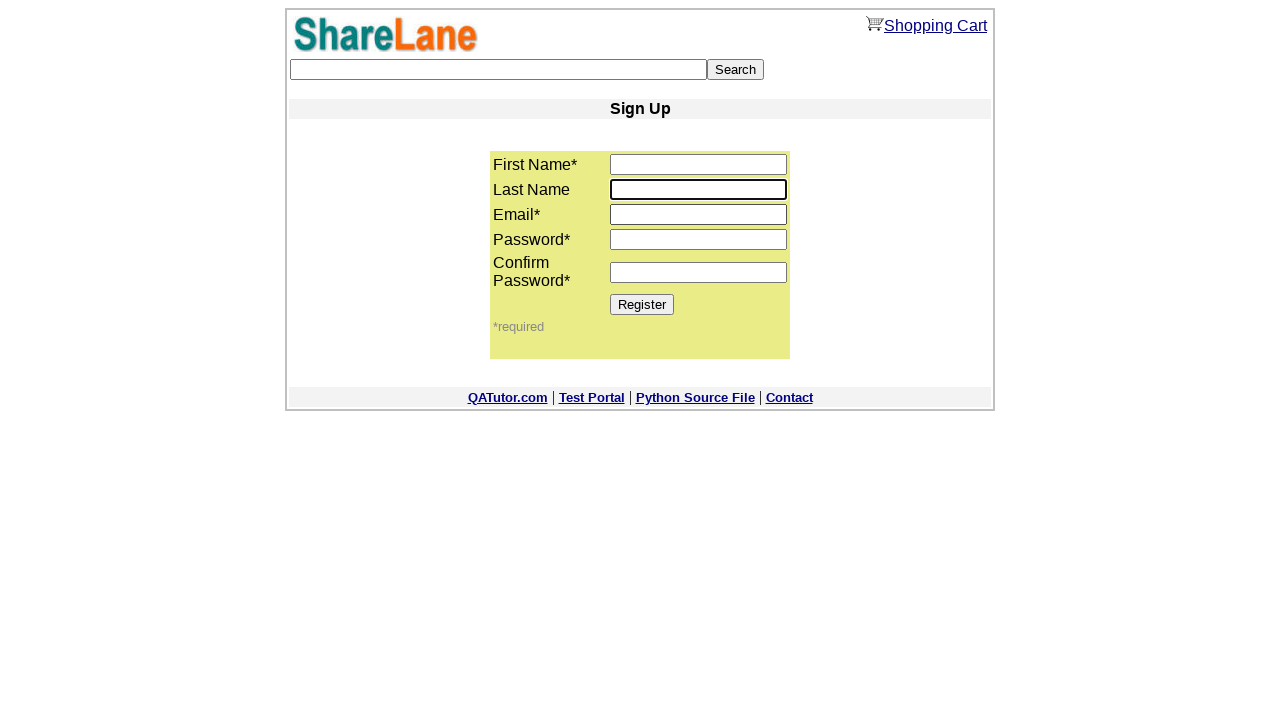

Left email field empty on input[name='email']
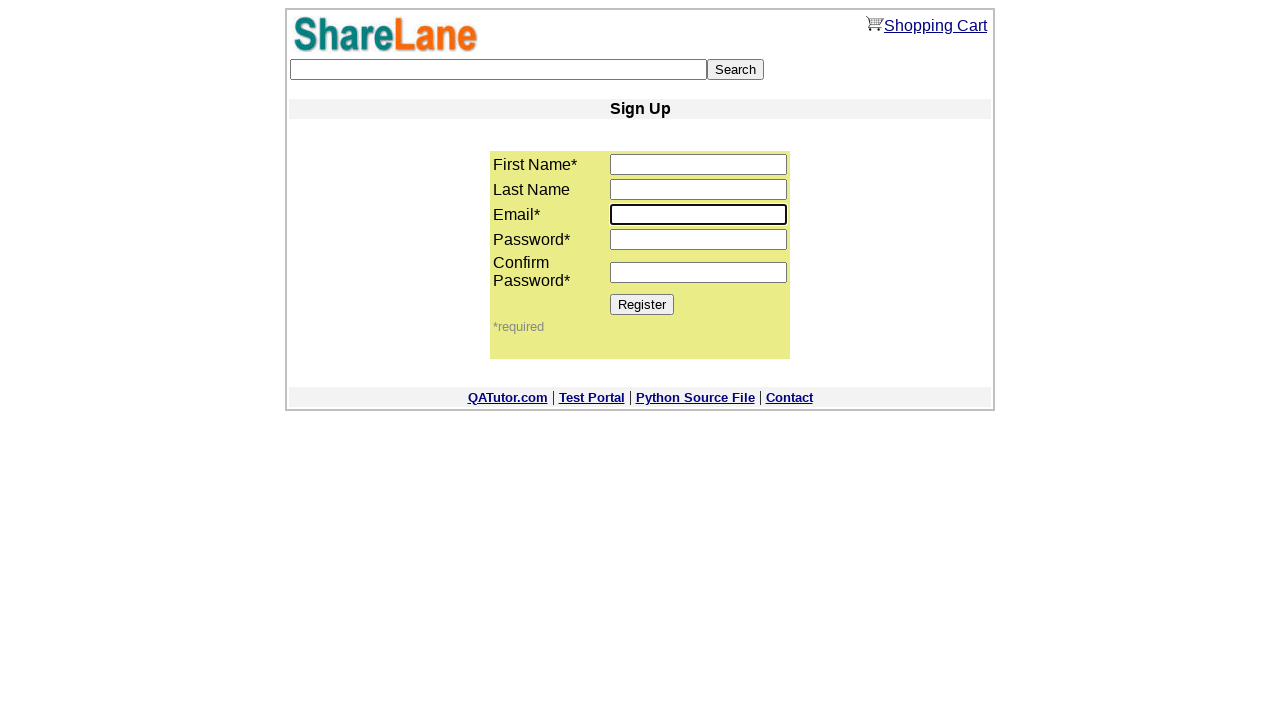

Left password field empty on input[name='password1']
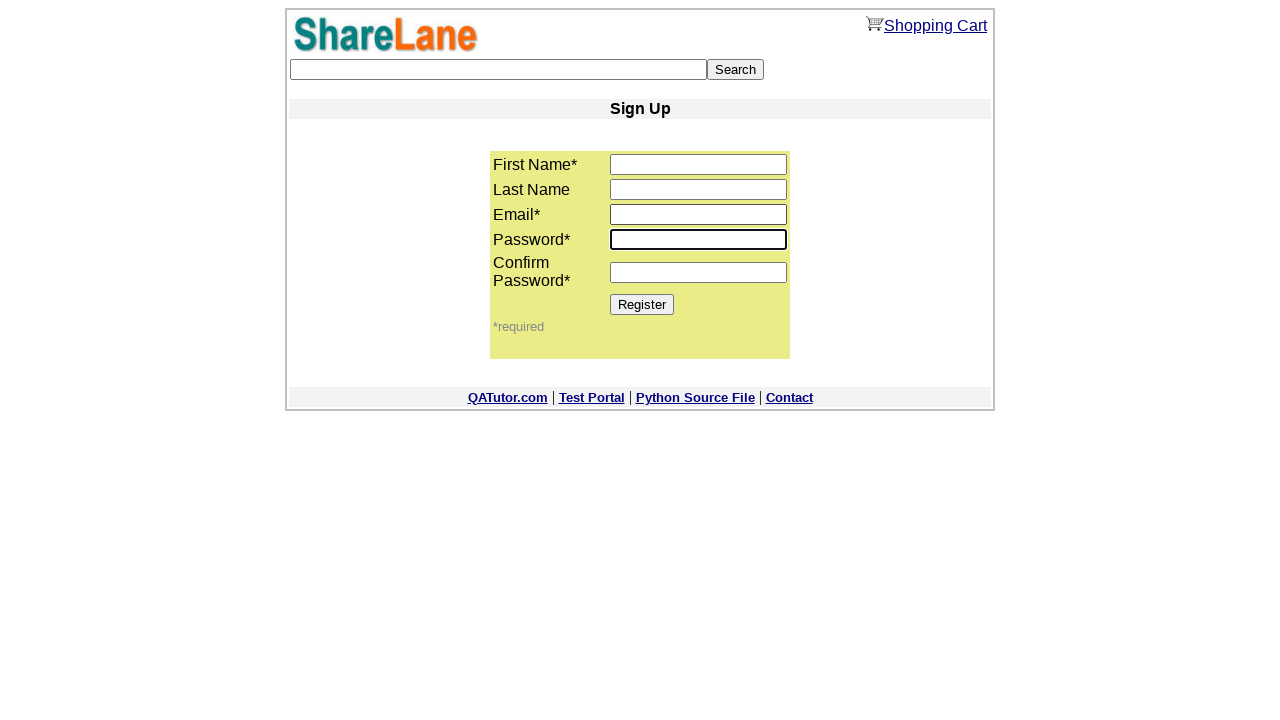

Left confirm password field empty on input[name='password2']
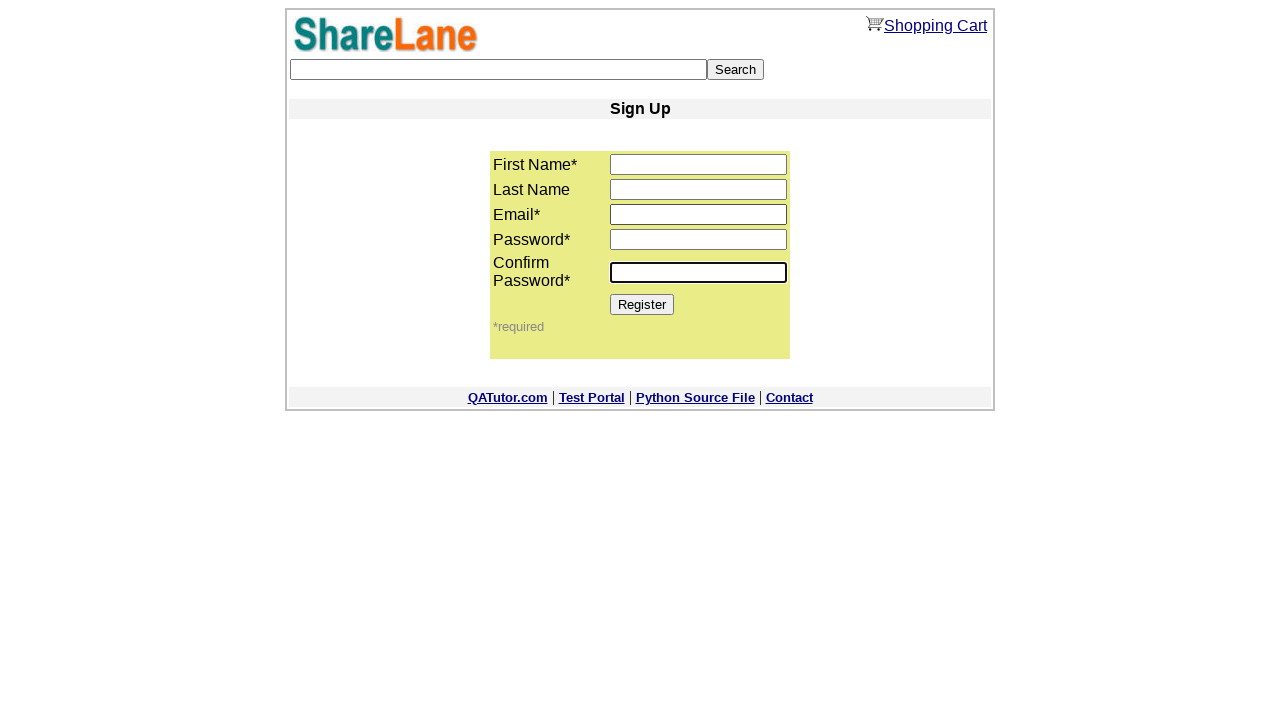

Clicked Register button with all fields empty at (642, 304) on input[value='Register']
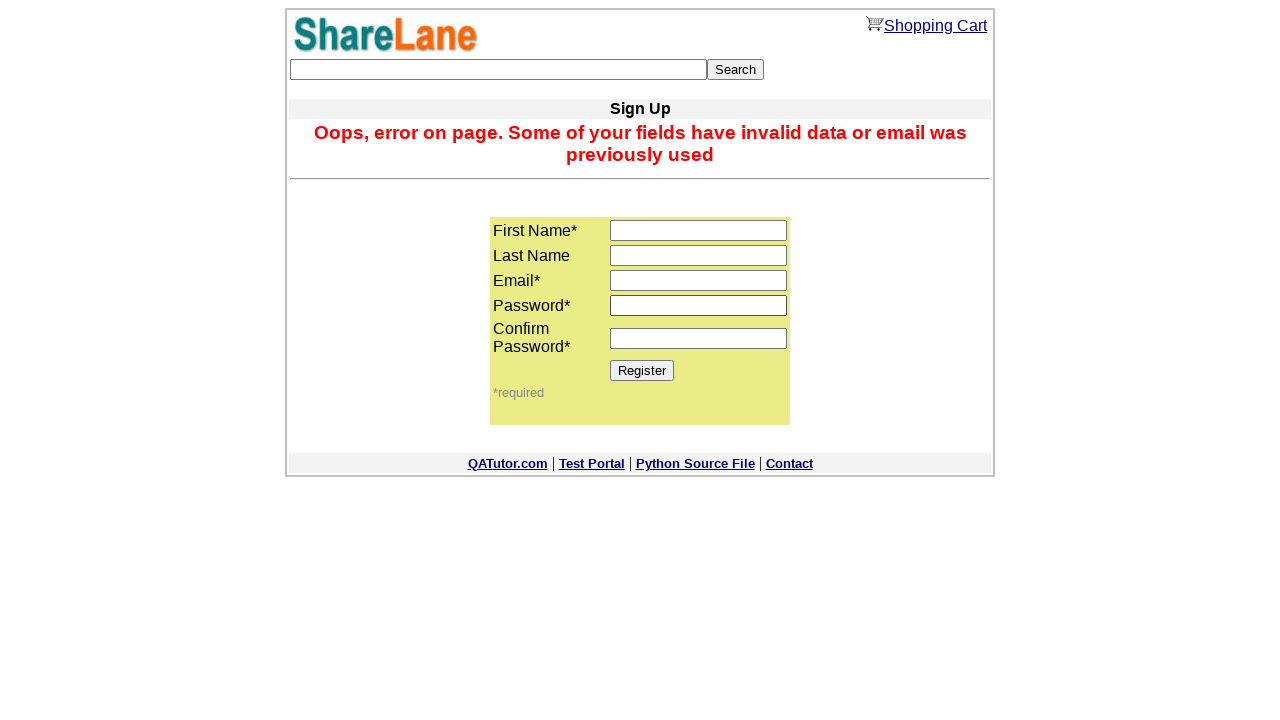

Error message displayed: 'Oops, error on page. Some of your fields have invalid data or email was previously used'
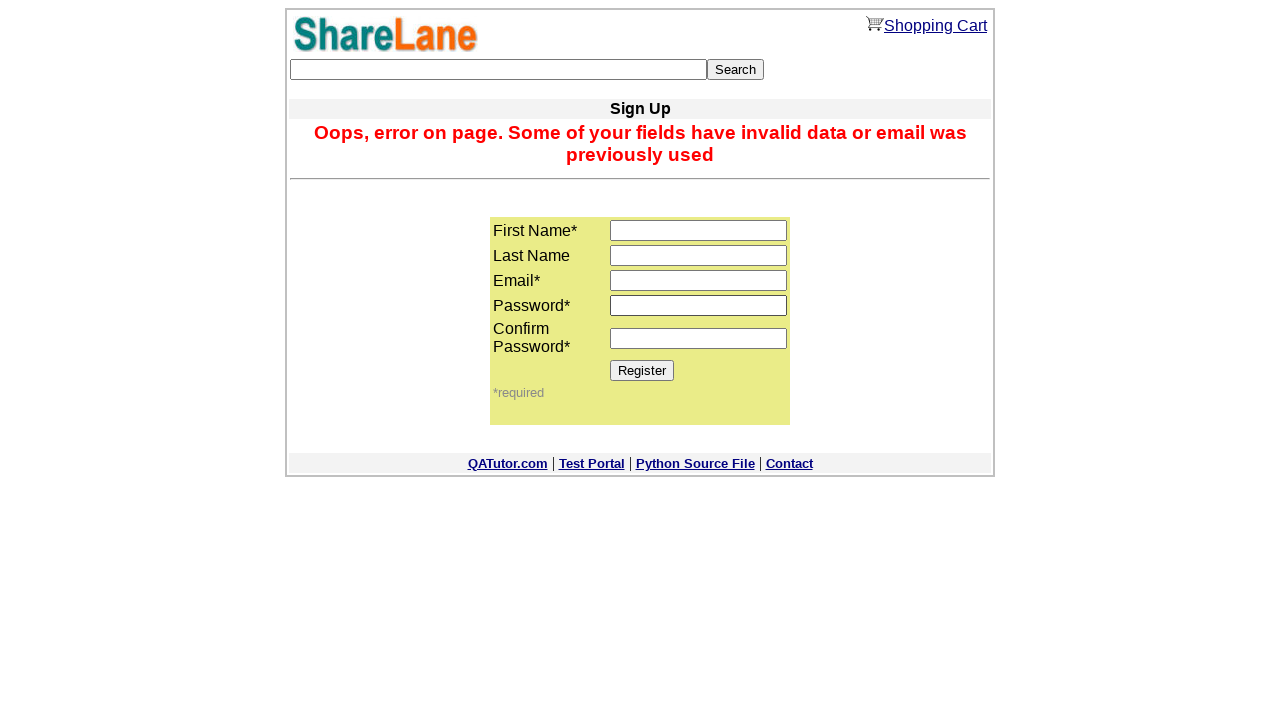

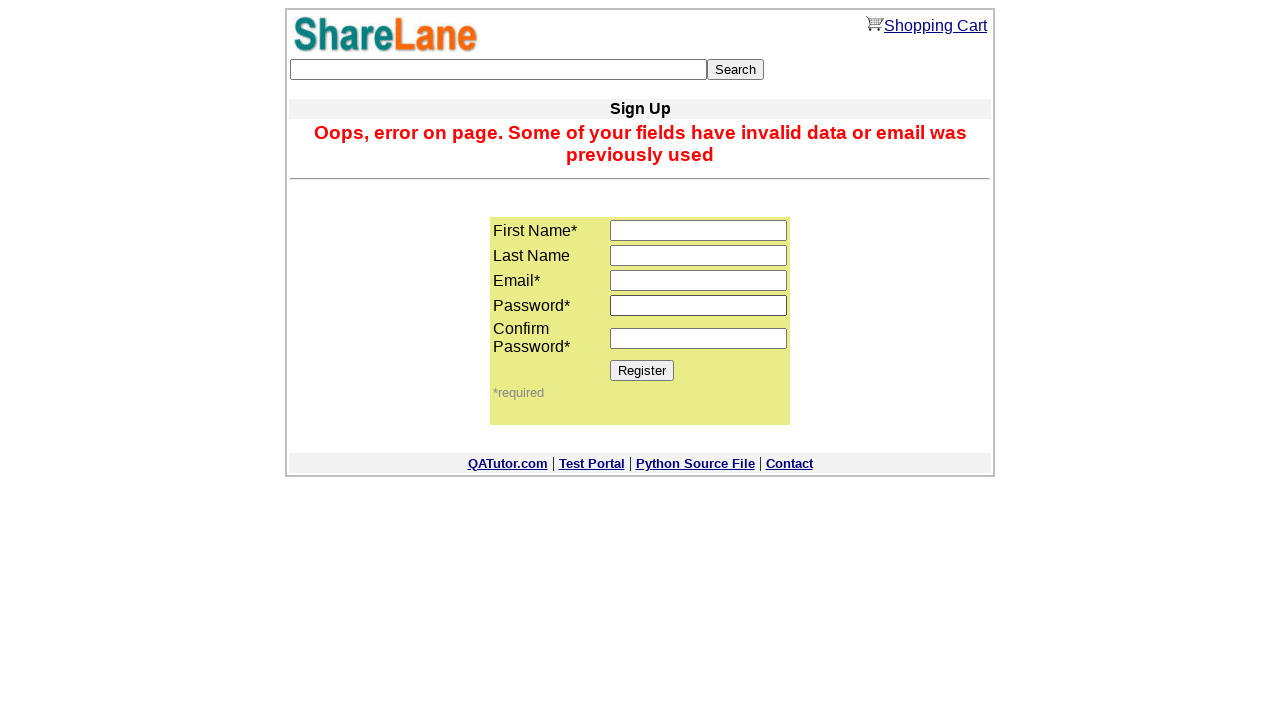